Tests checkbox and radio button interactions on a demo page by clicking a checkbox and verifying selection states of form elements

Starting URL: https://selenium08.blogspot.com/2019/07/check-box-and-radio-buttons.html

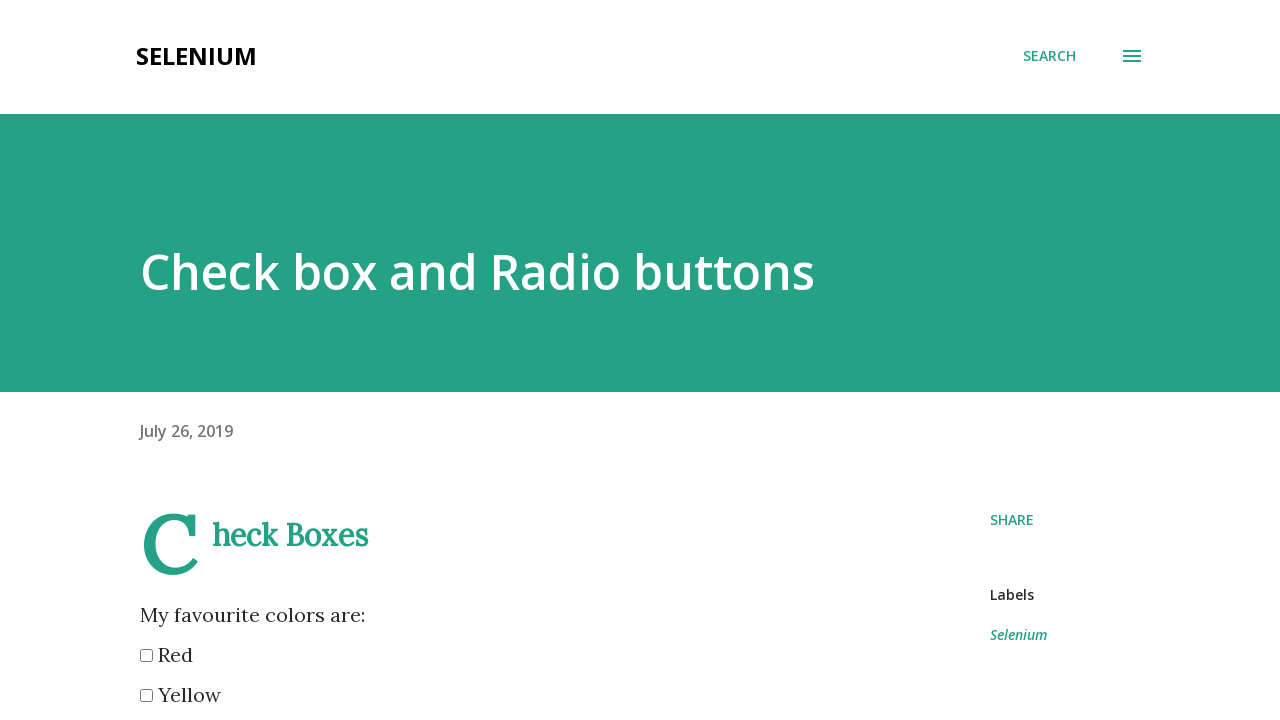

Clicked the red checkbox at (146, 656) on xpath=//div[@id='post-body-7702345506409447484']/div/input[1]
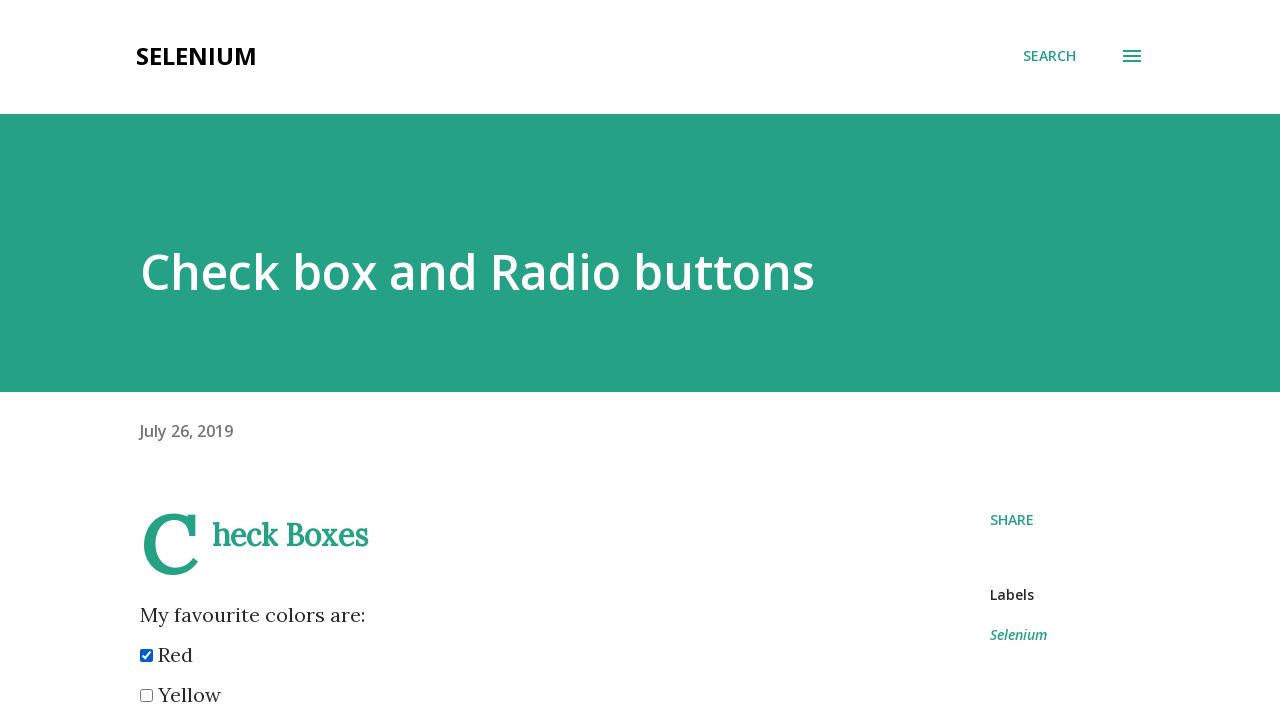

Verified red checkbox is selected
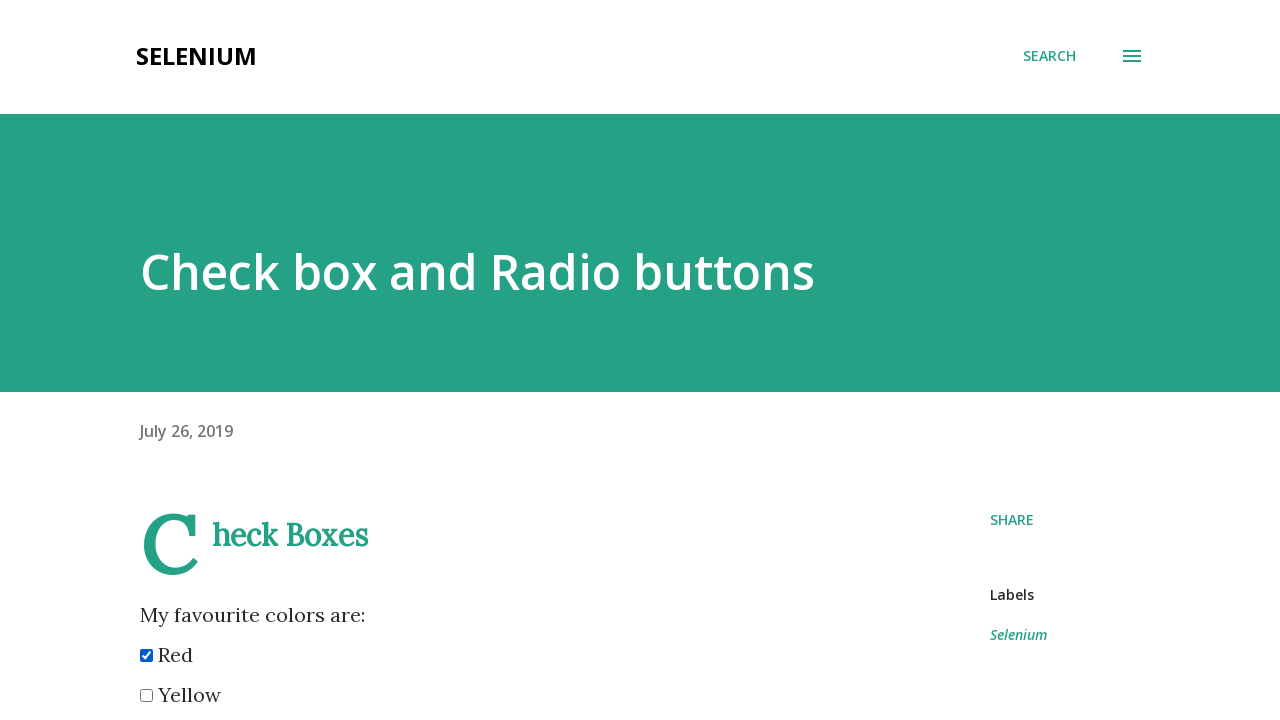

Waited for Opera radio button to become visible
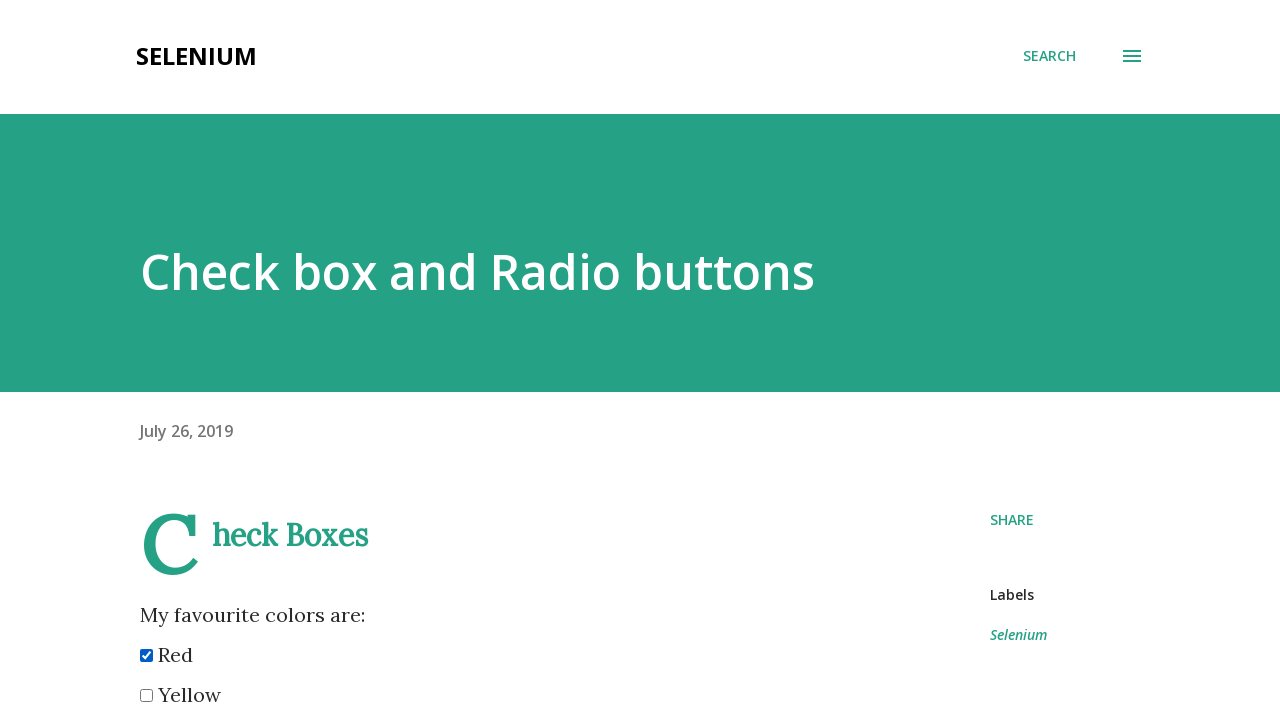

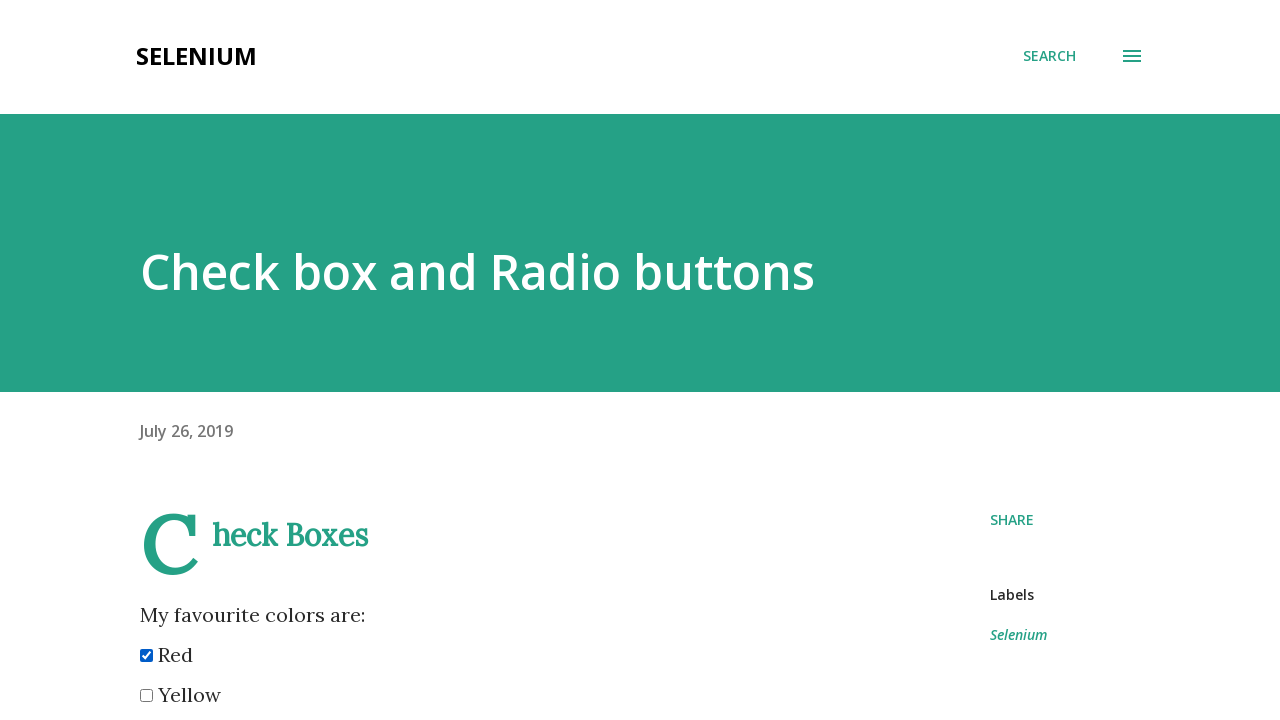